Tests radio button functionality and verifies enabled/disabled state changes by checking style attributes

Starting URL: https://rahulshettyacademy.com/dropdownsPractise/

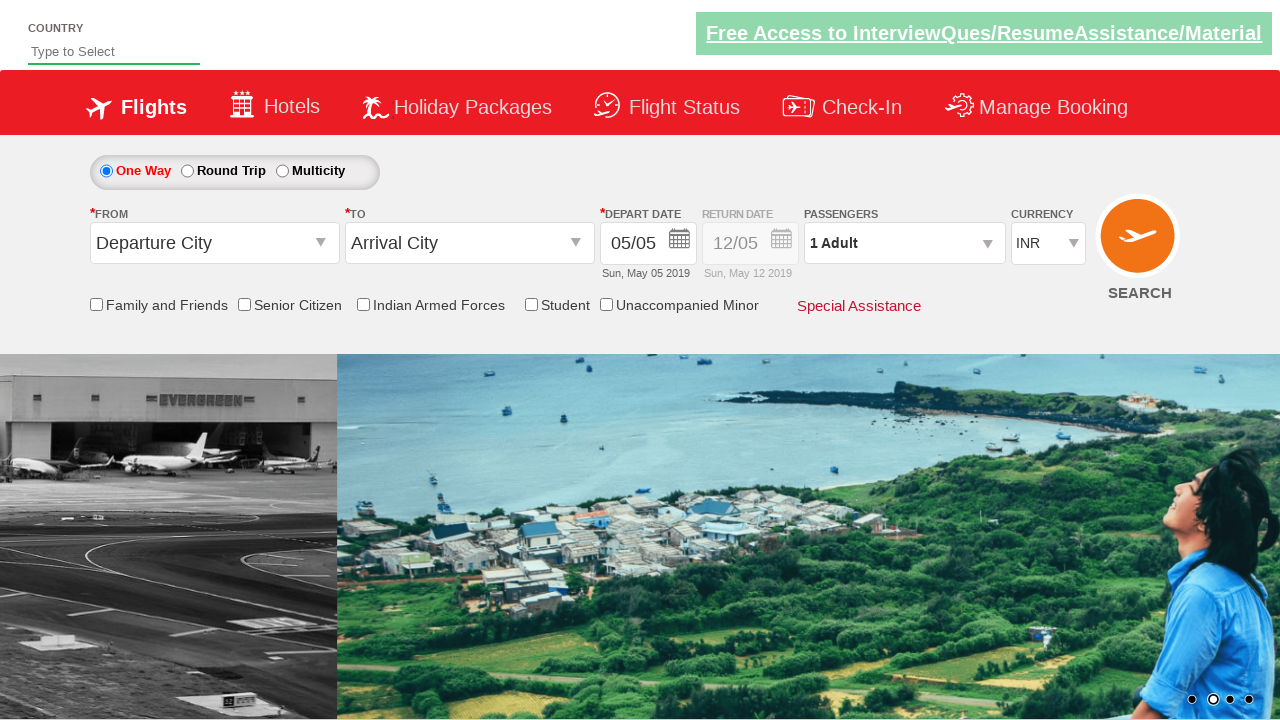

Clicked one-way trip radio button at (106, 171) on #ctl00_mainContent_rbtnl_Trip_0
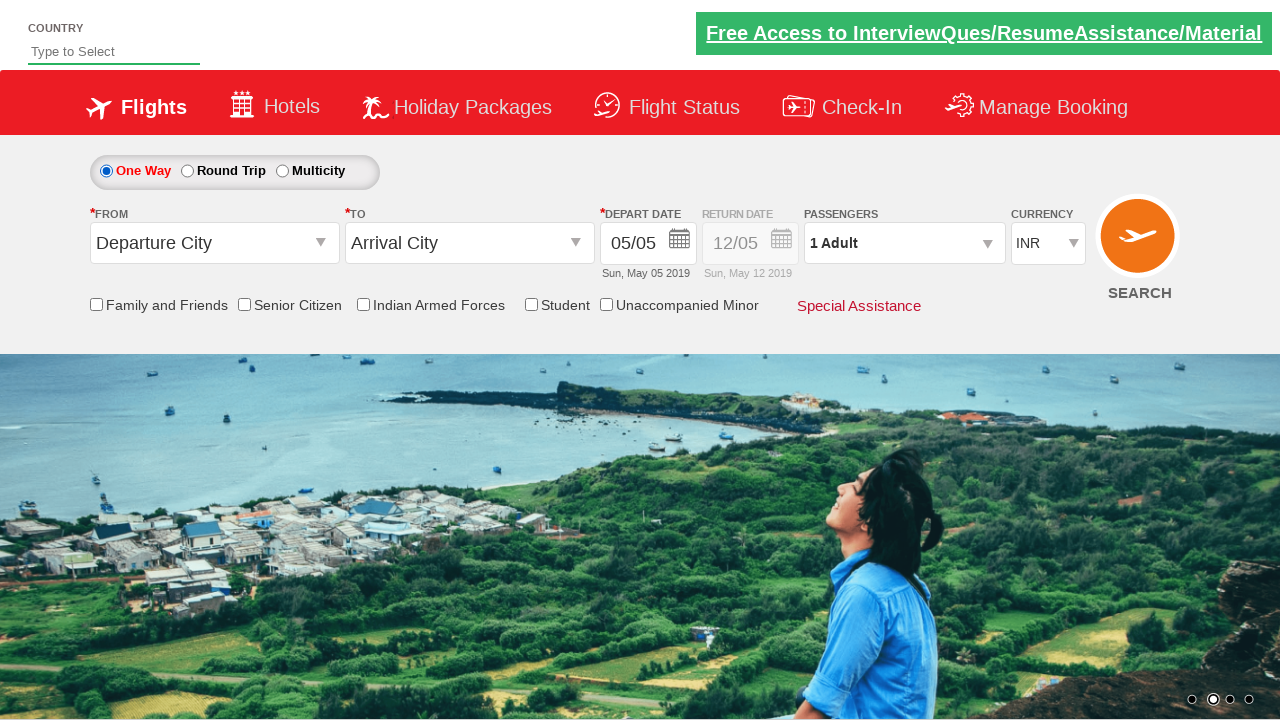

Retrieved style attribute from return date field
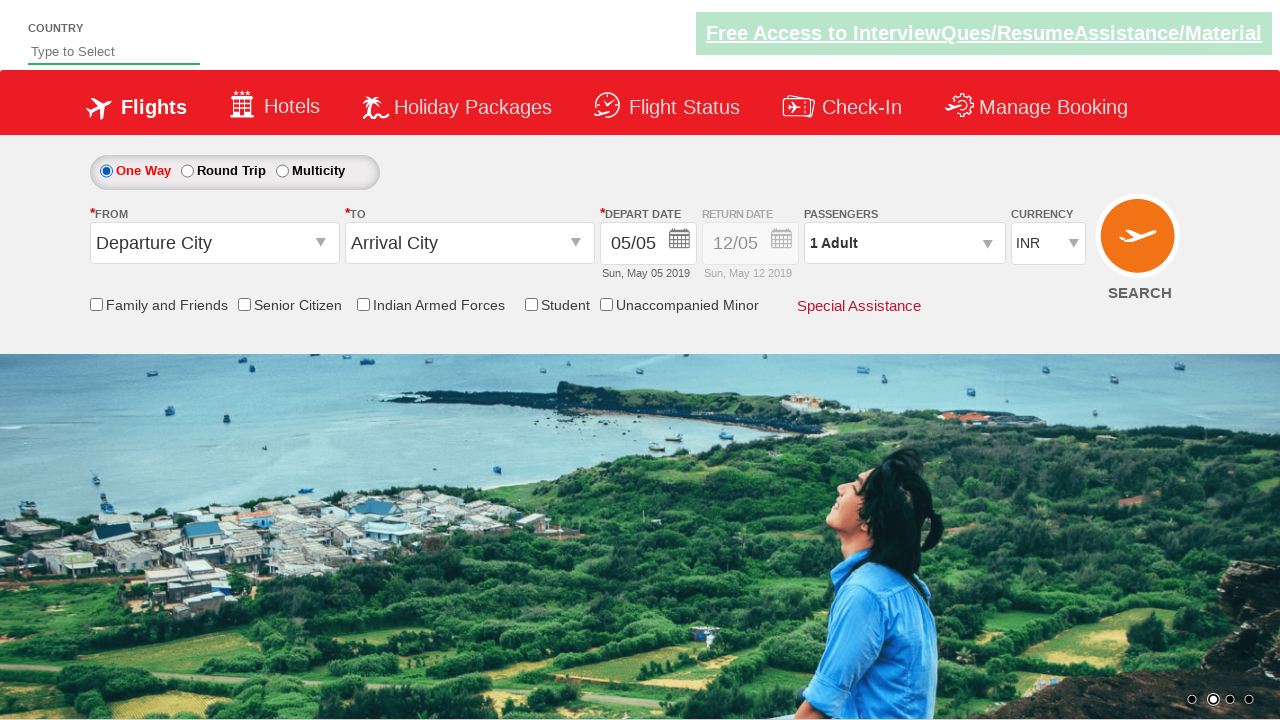

Verified return date field is disabled (opacity 0.5)
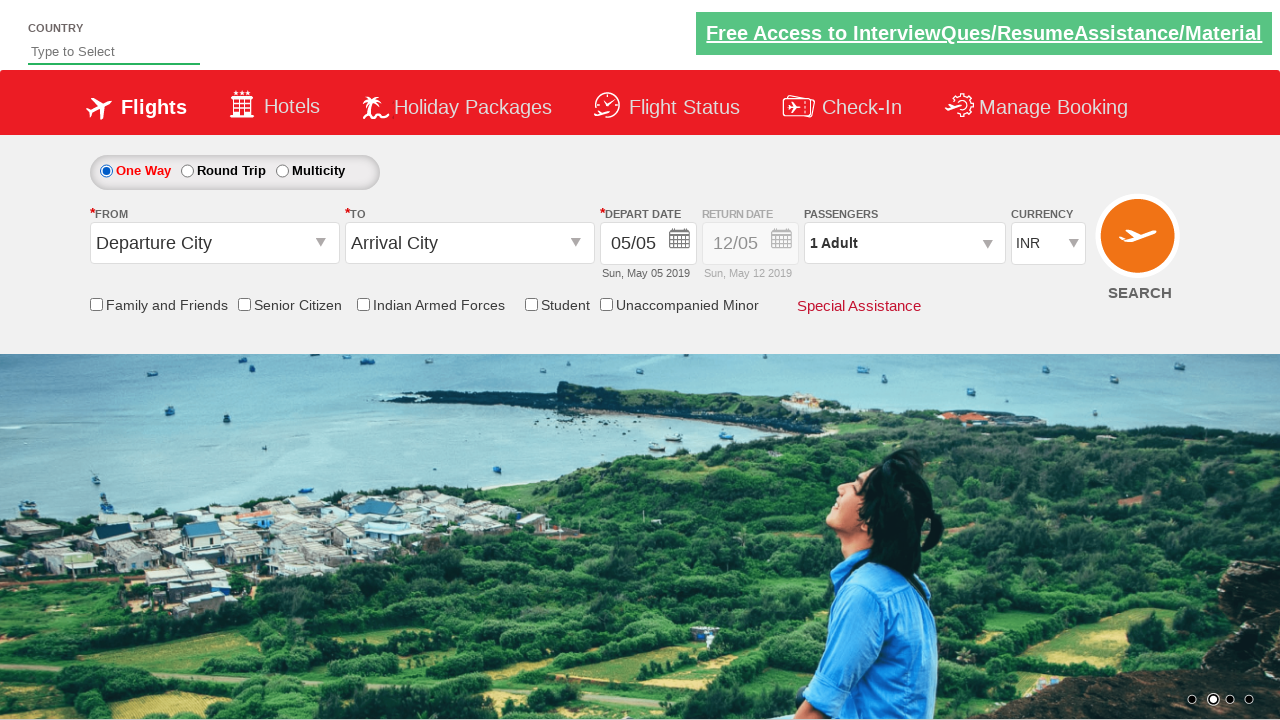

Clicked round trip radio button at (187, 171) on #ctl00_mainContent_rbtnl_Trip_1
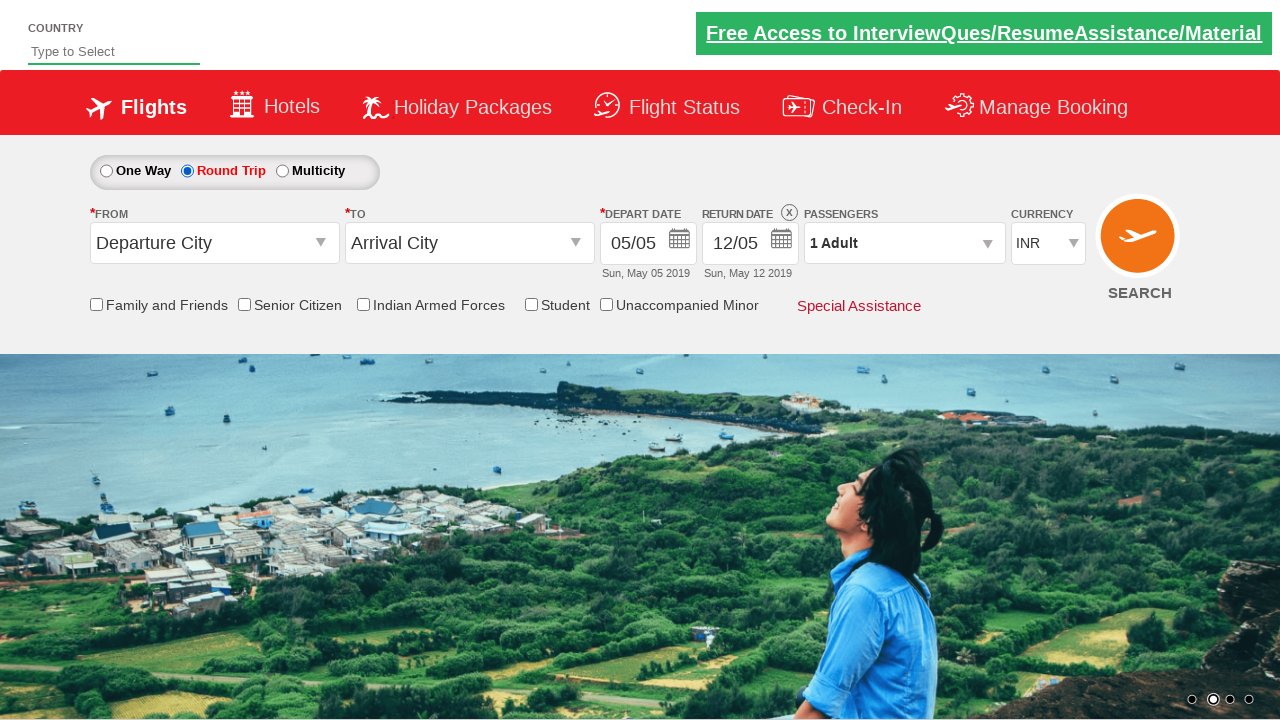

Retrieved style attribute from return date field after selecting round trip
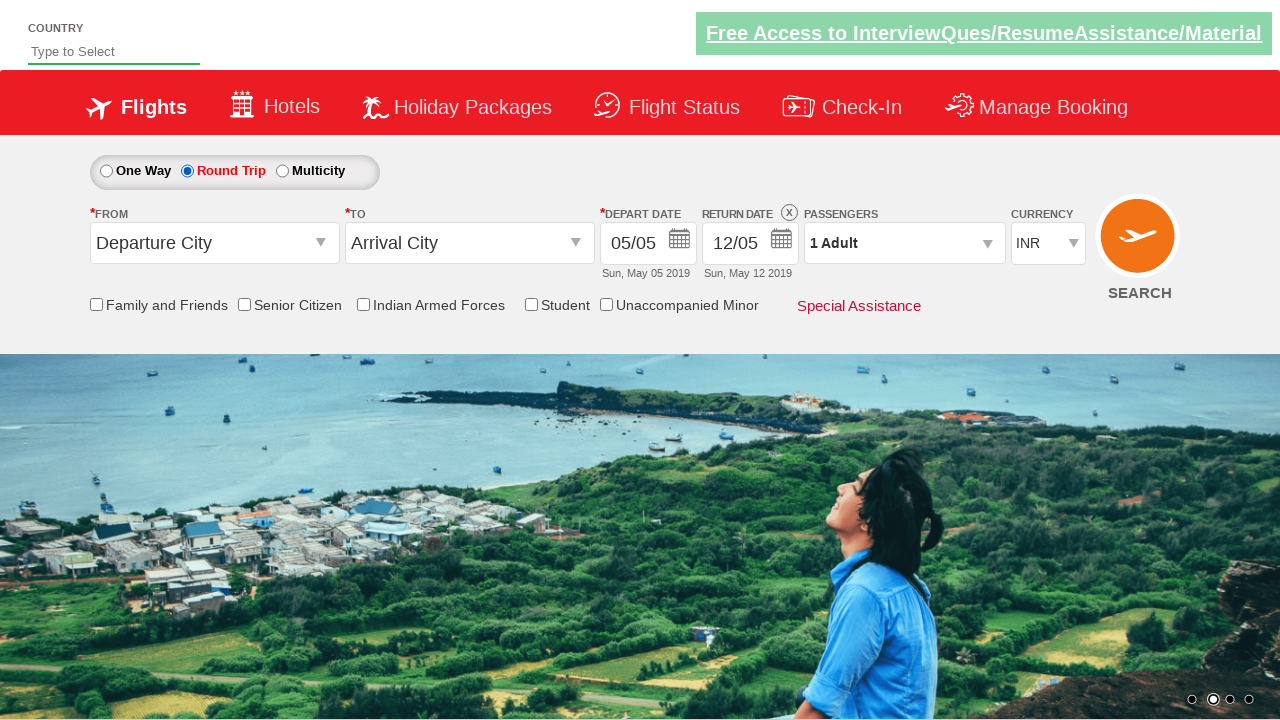

Verified return date field is enabled (opacity 1)
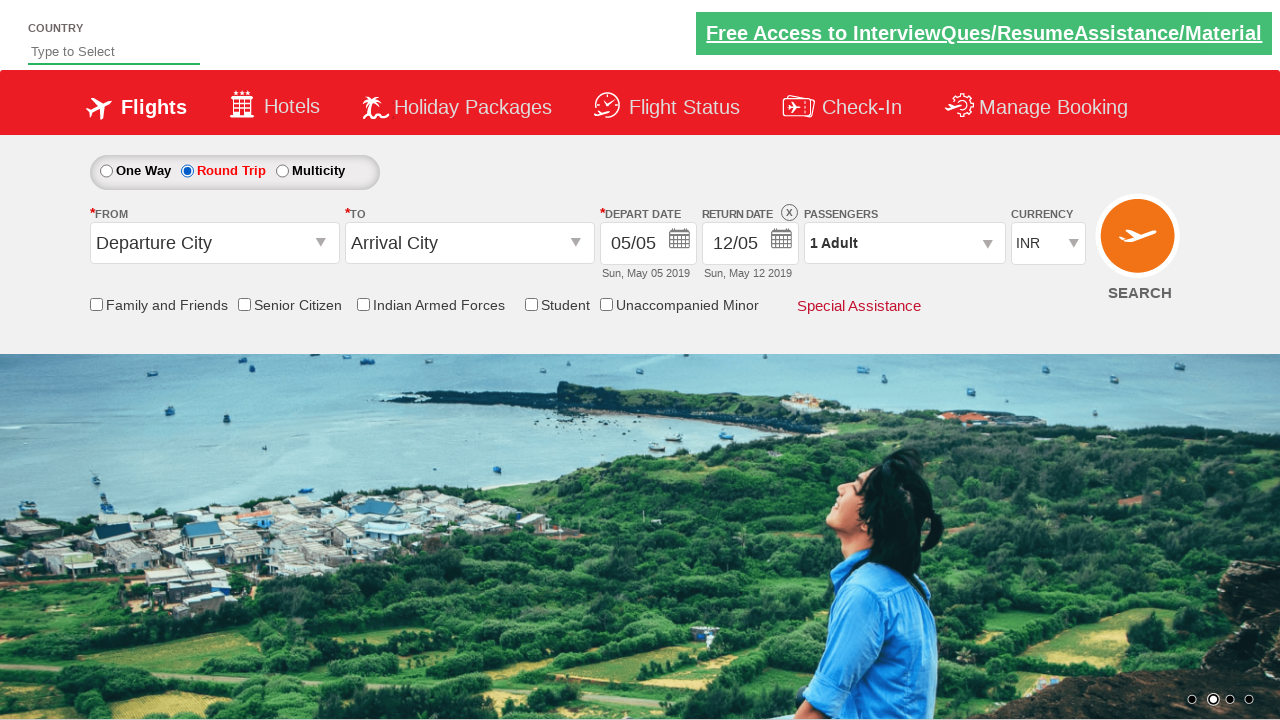

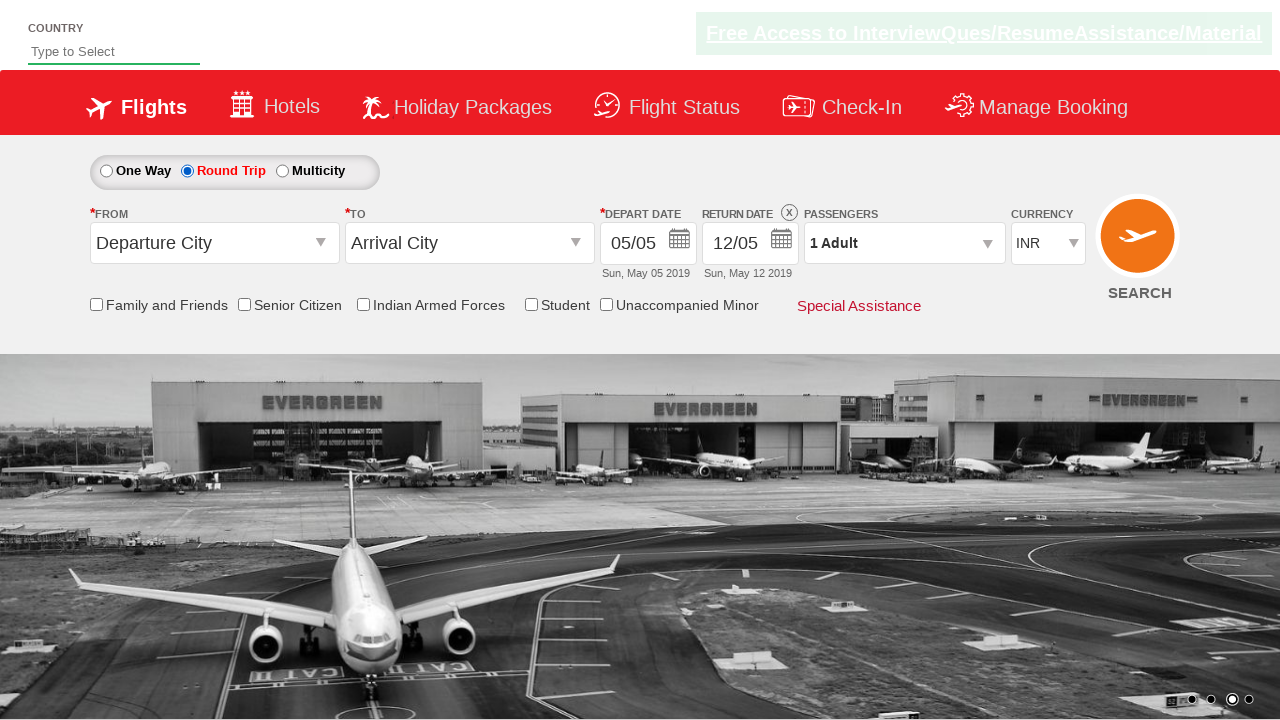